Navigates to the Acer India website homepage and verifies the page loads successfully.

Starting URL: https://www.acer.com/in-en/

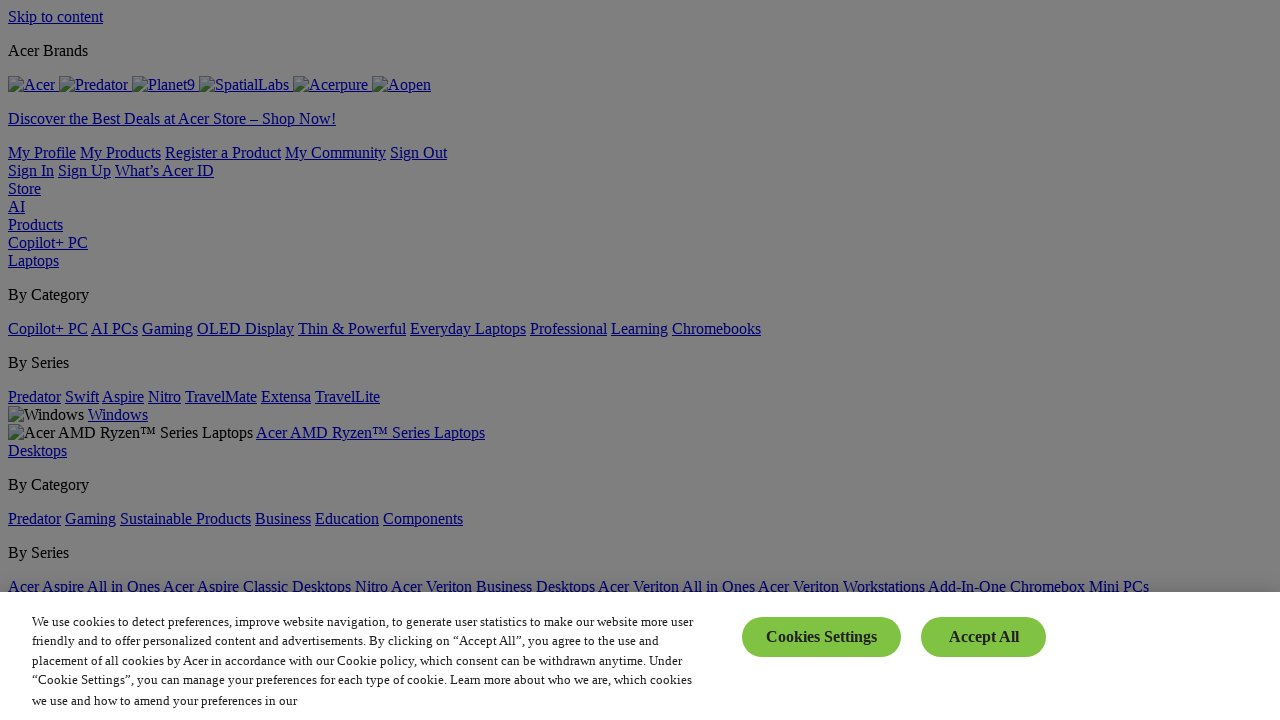

Navigated to Acer India website homepage
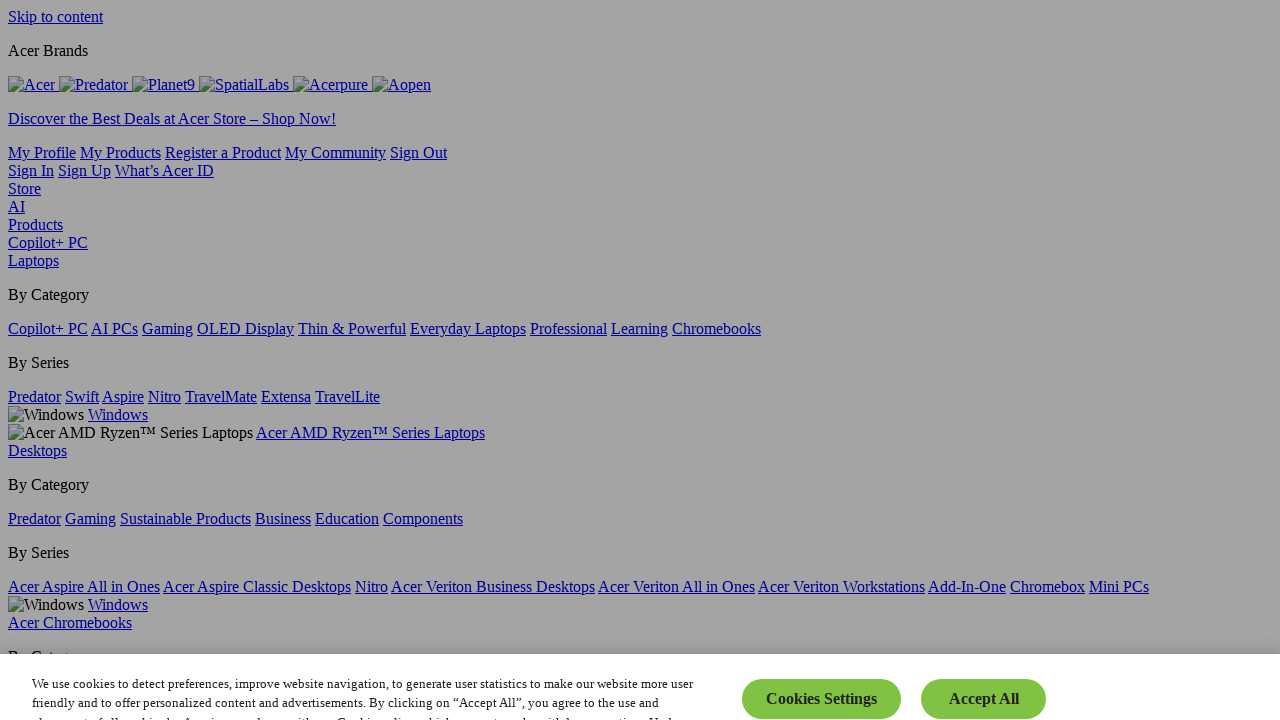

Page loaded successfully - DOM content ready
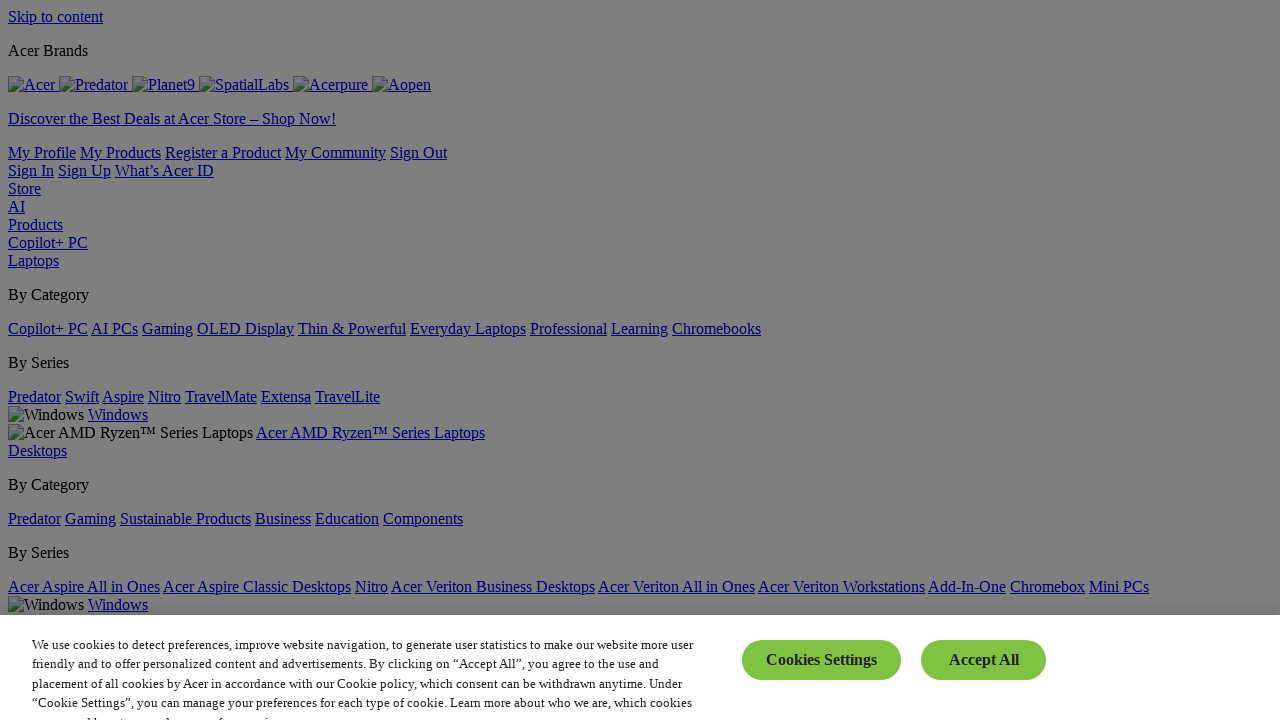

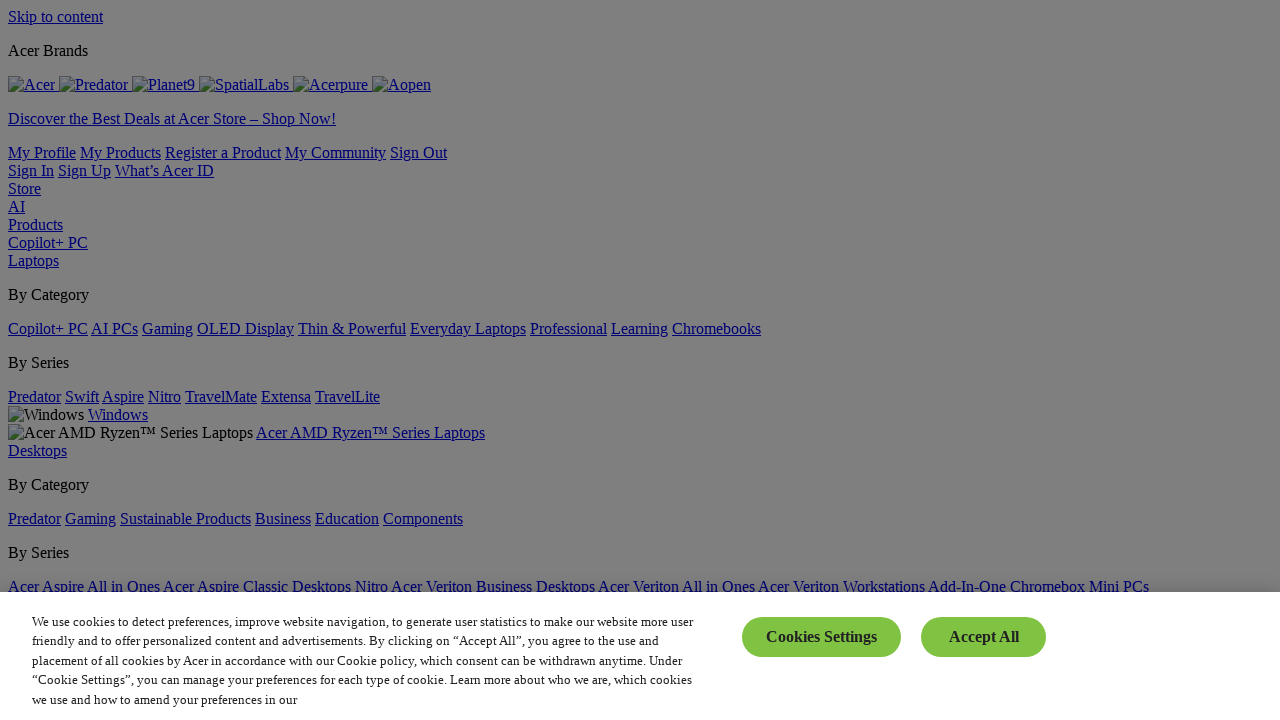